Creates a new paste on Pastebin with text content, sets expiration to 10 minutes, and gives it a title

Starting URL: https://pastebin.com

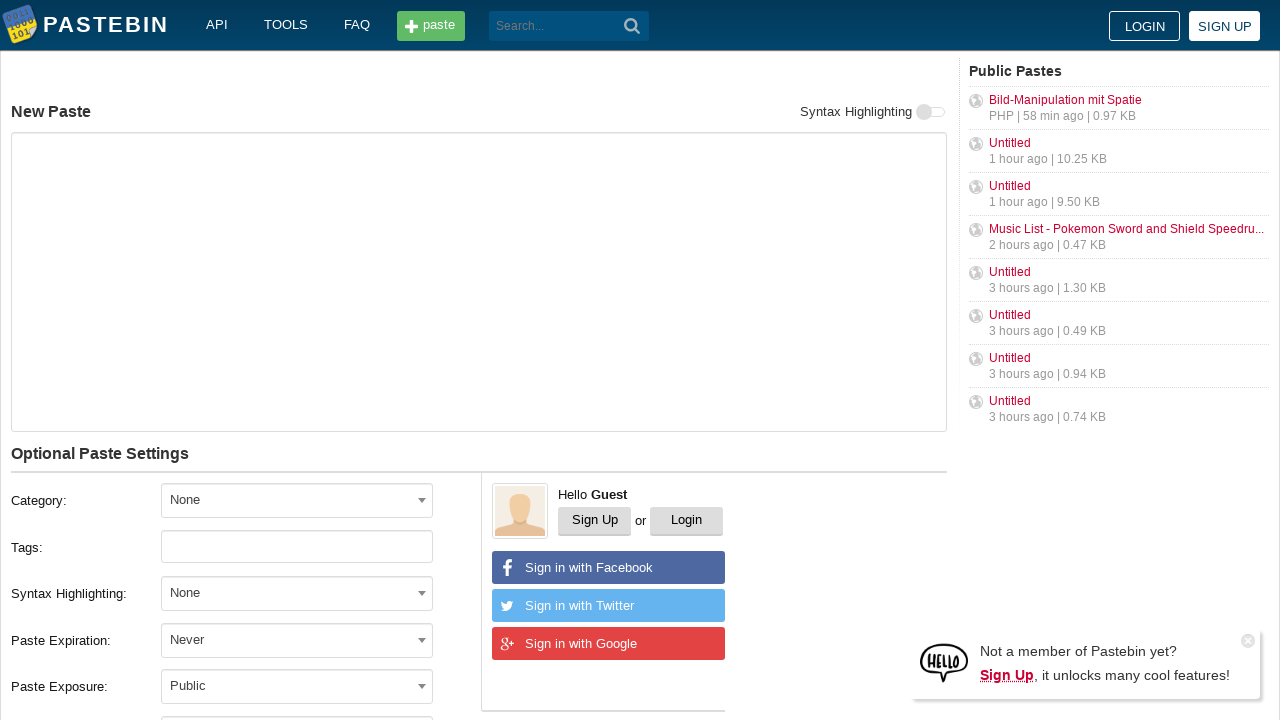

Filled paste content with 'Hello from WebDriver' on #postform-text
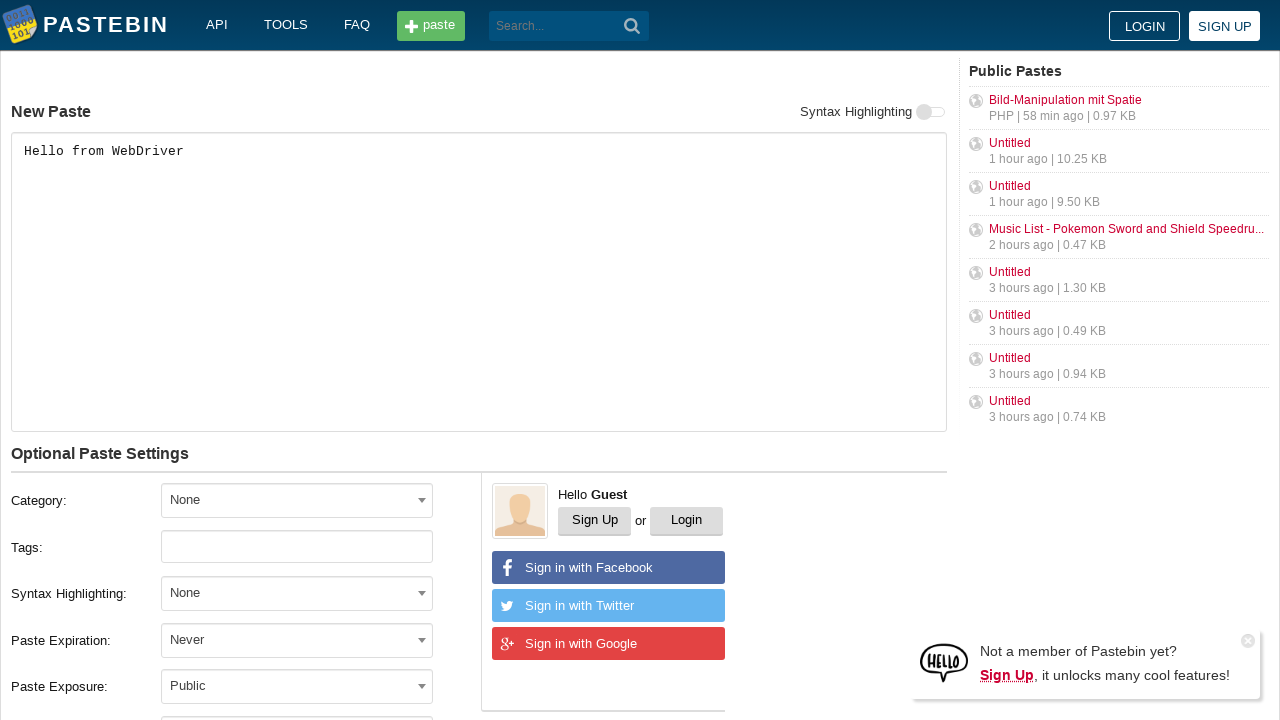

Clicked expiration dropdown at (297, 640) on #select2-postform-expiration-container
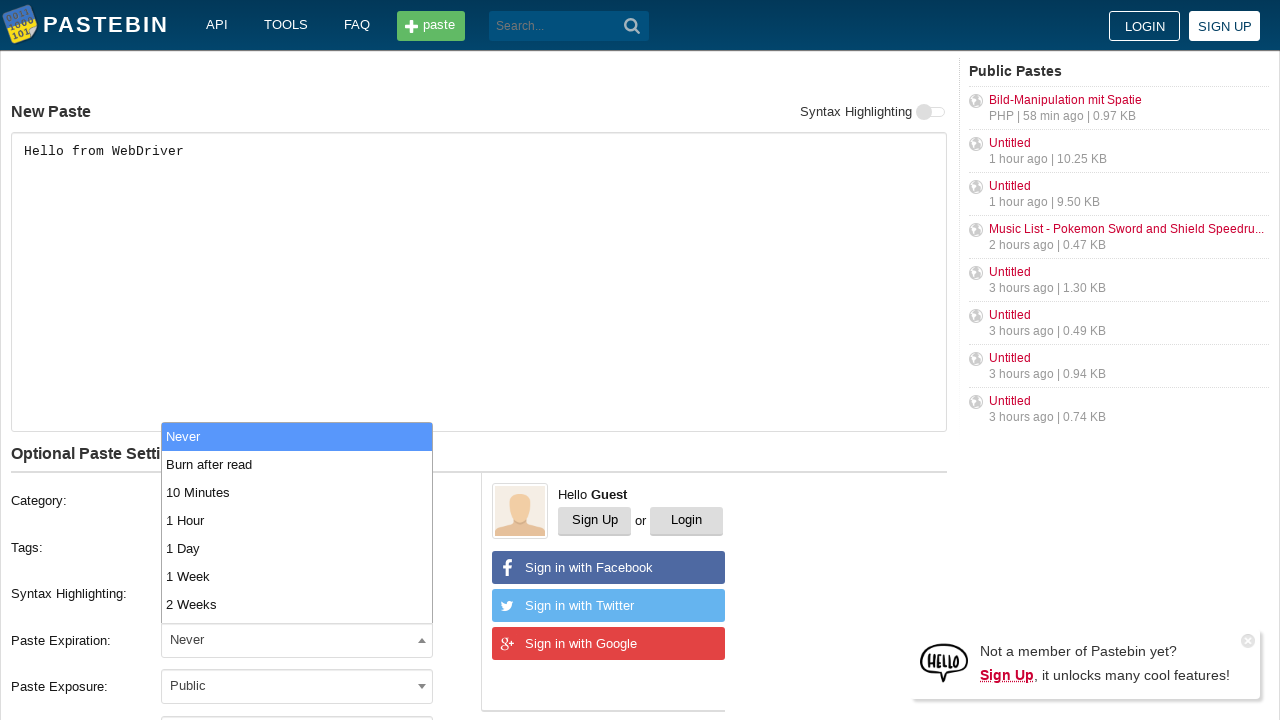

Selected 10 Minutes expiration at (297, 492) on li:has-text('10 Minutes')
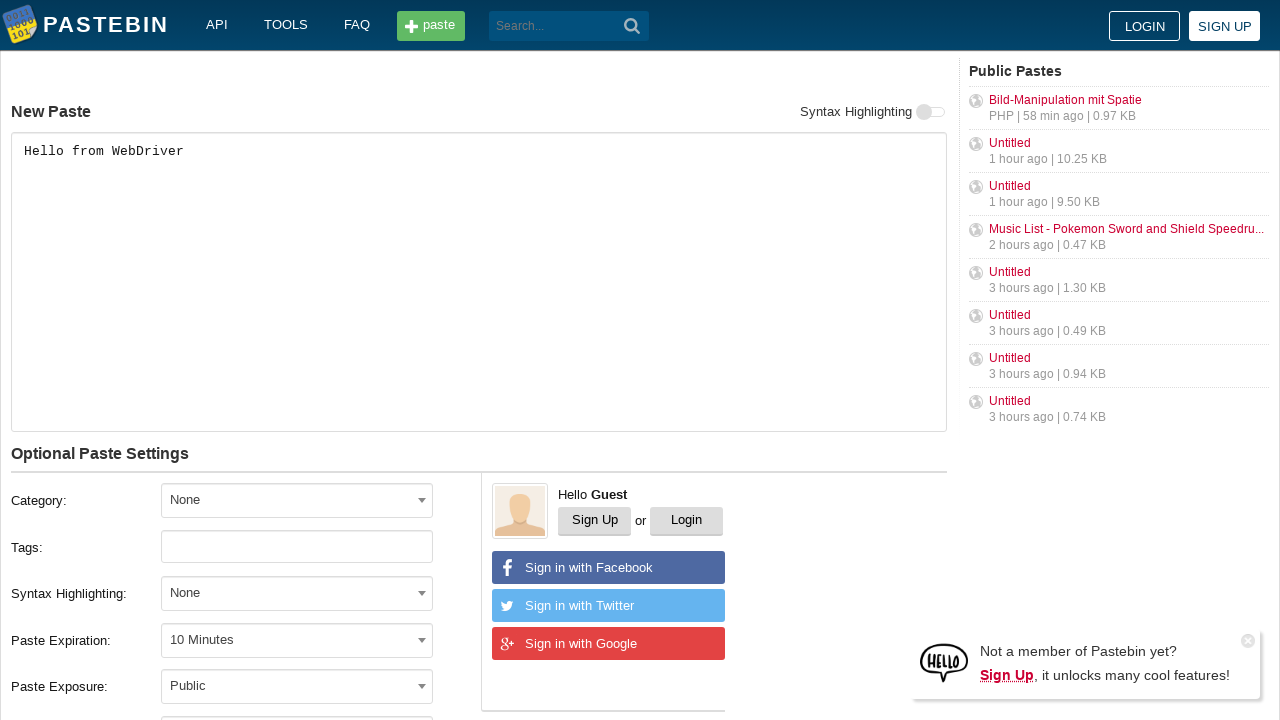

Filled paste title with 'helloweb' on #postform-name
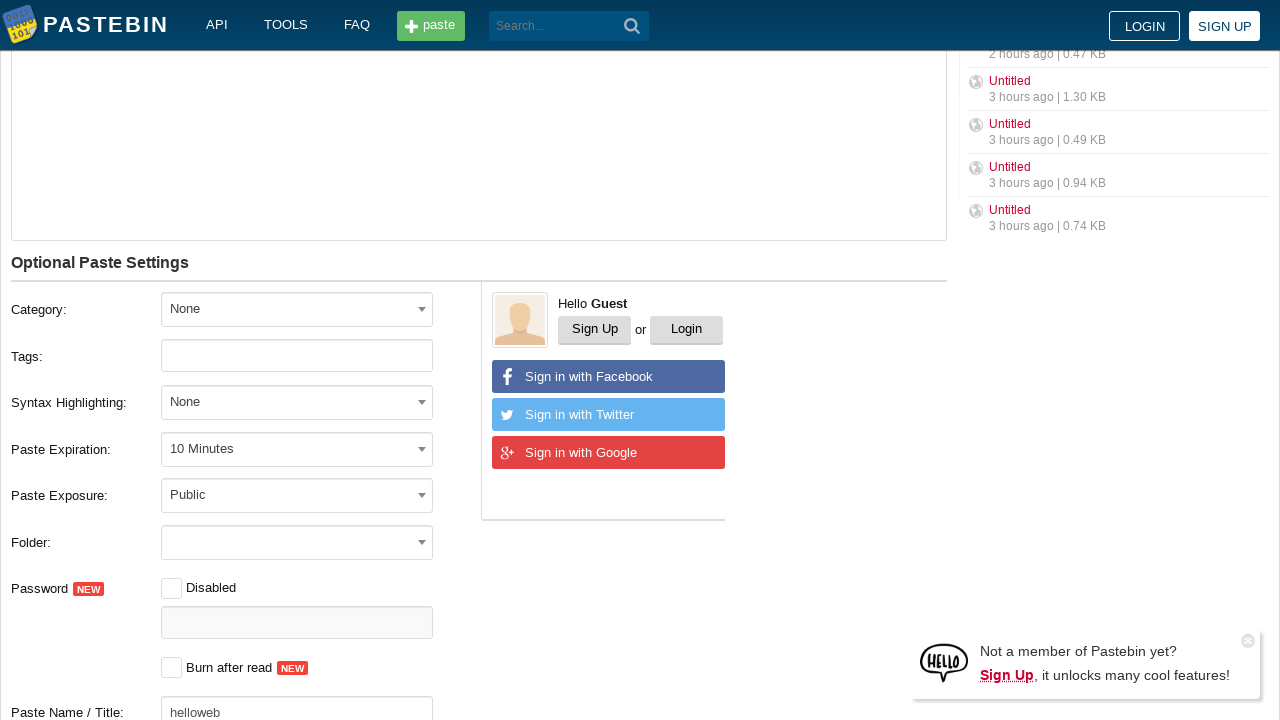

Clicked submit button to create paste at (240, 400) on button.btn.-big
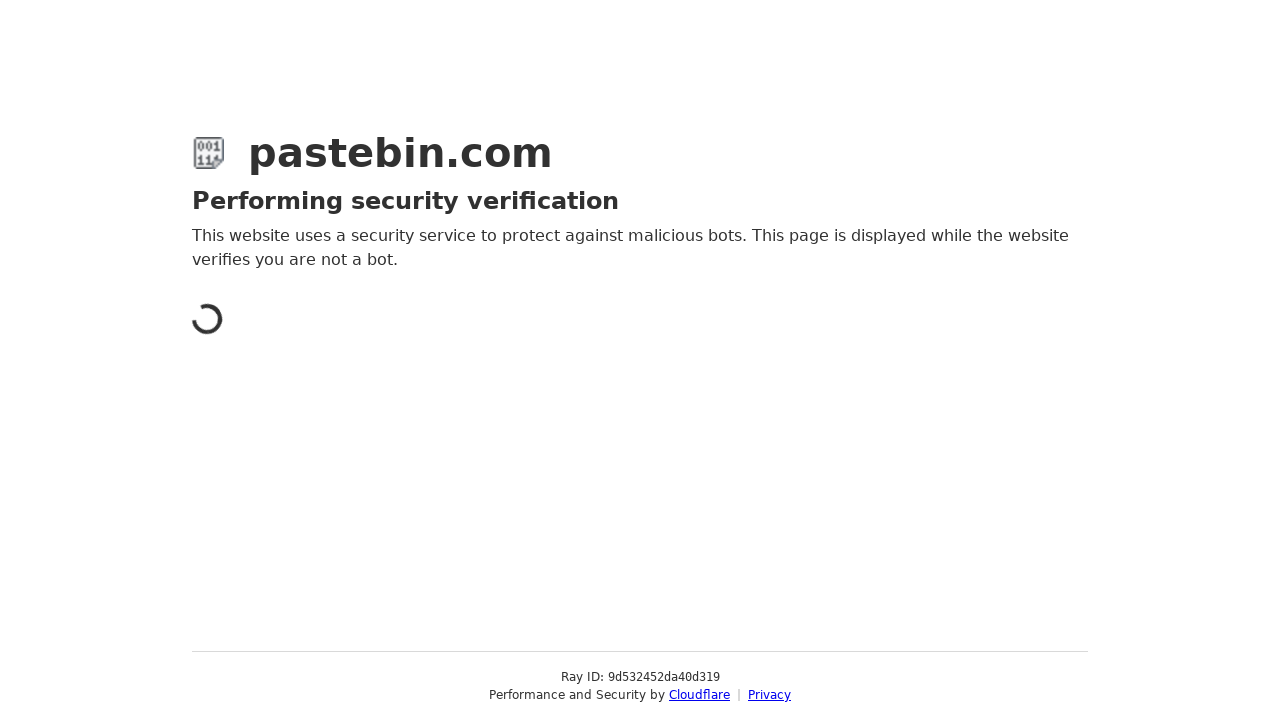

Paste created and page loaded (networkidle)
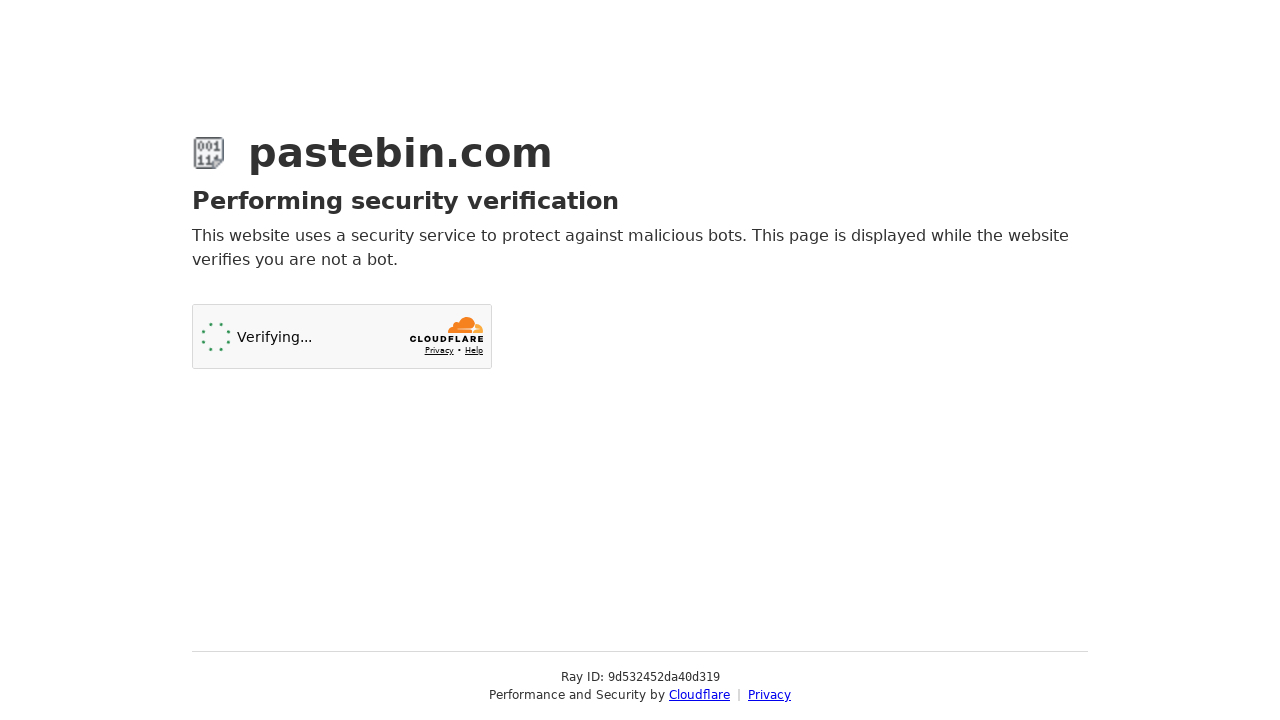

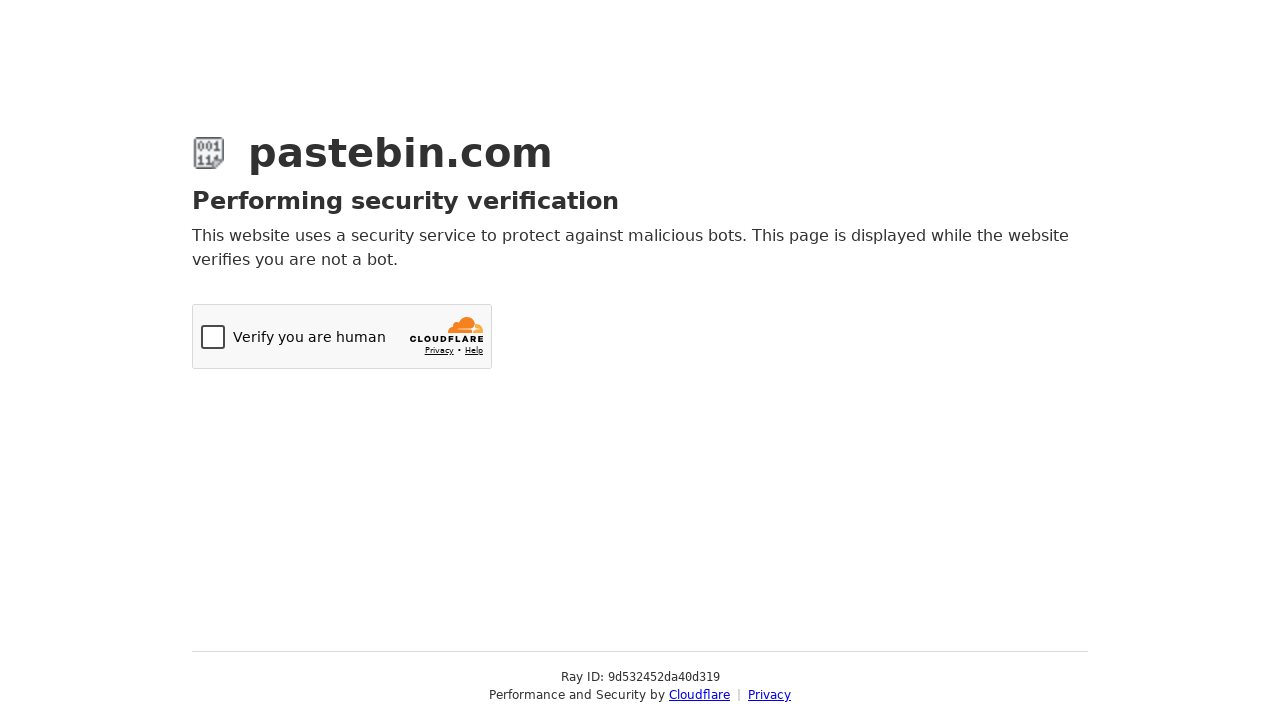